Navigates to a Rahul Shetty Academy page and verifies the page loads by checking the page title.

Starting URL: https://rahulshettyacademy.com/V4/V3/V5/V6

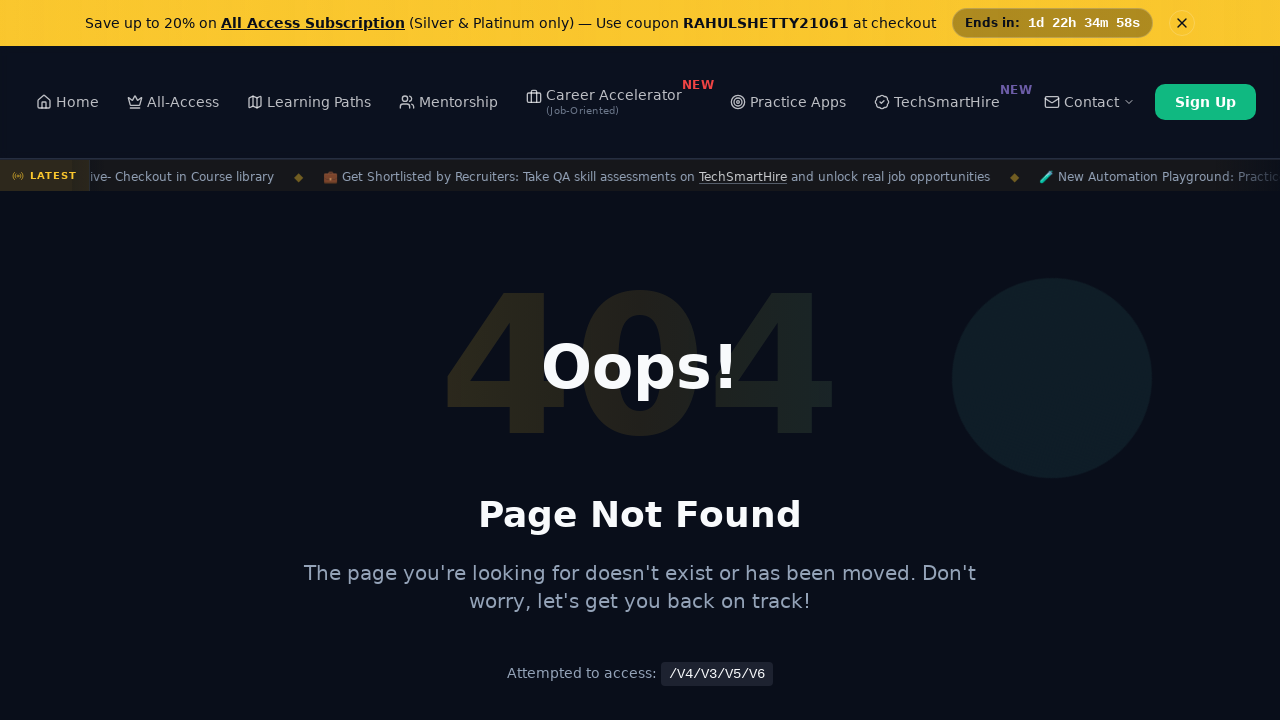

Waited for page to reach domcontentloaded state
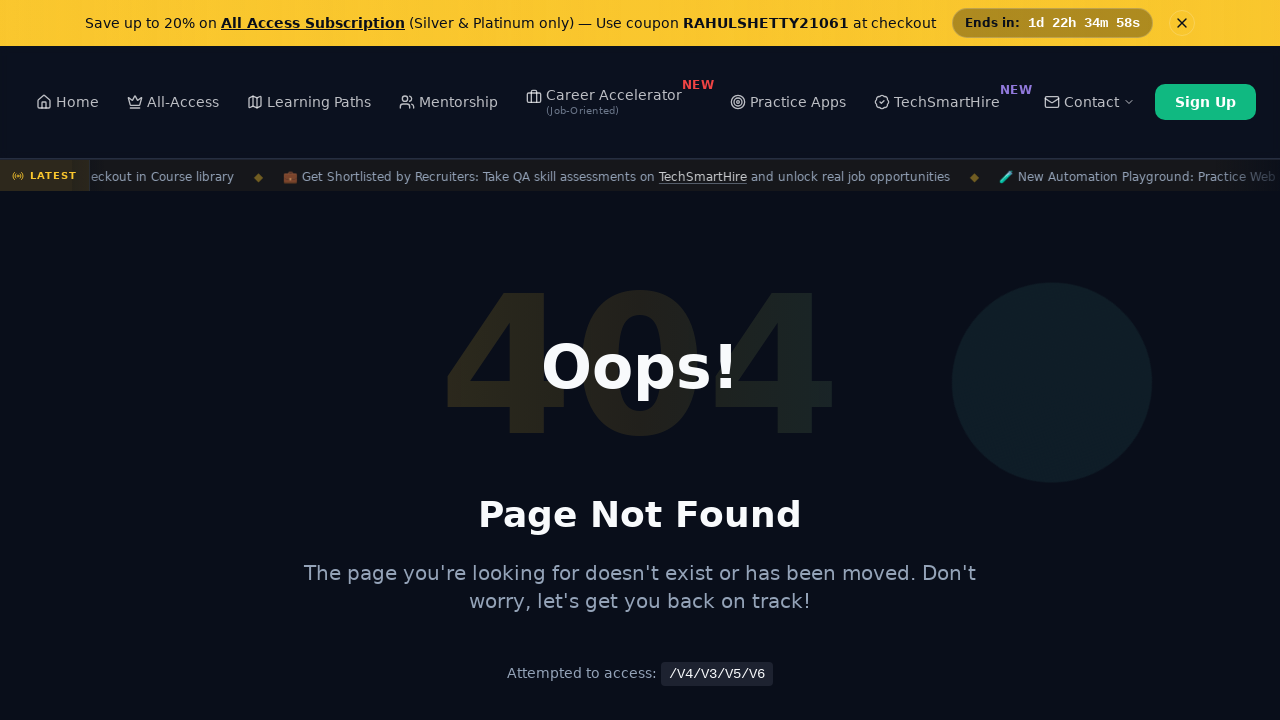

Retrieved page title
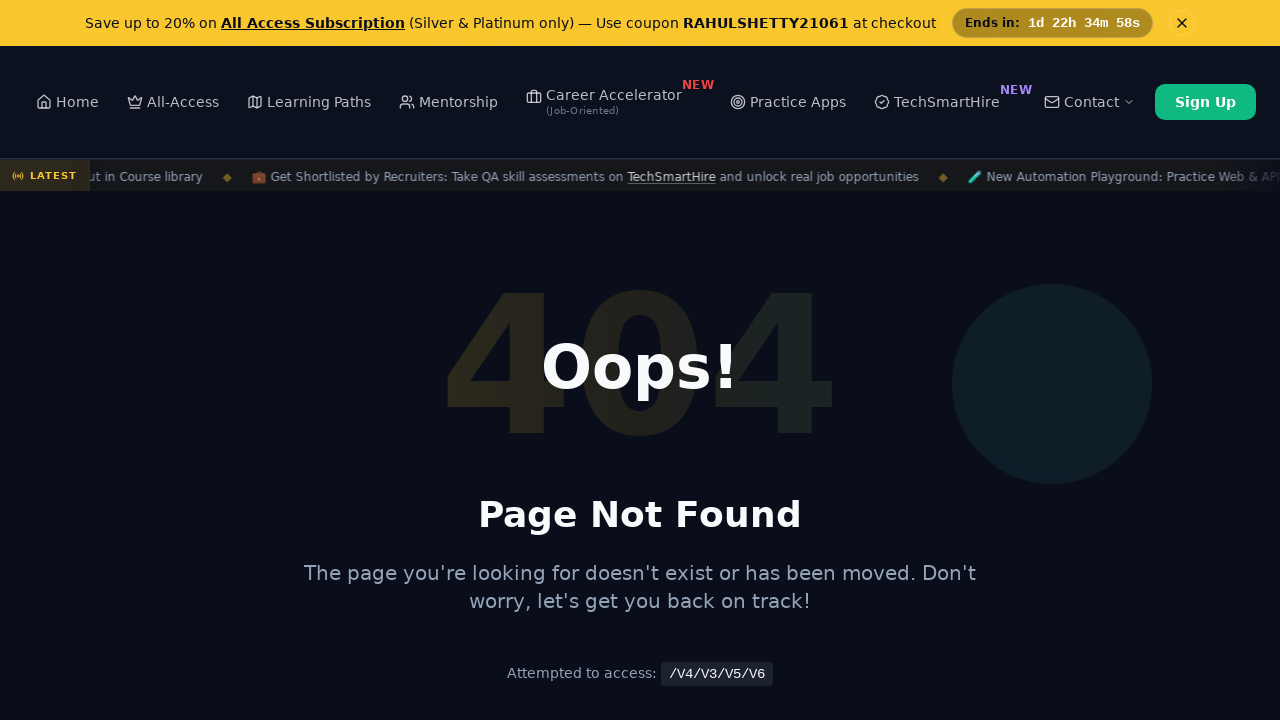

Verified page title is present and not empty
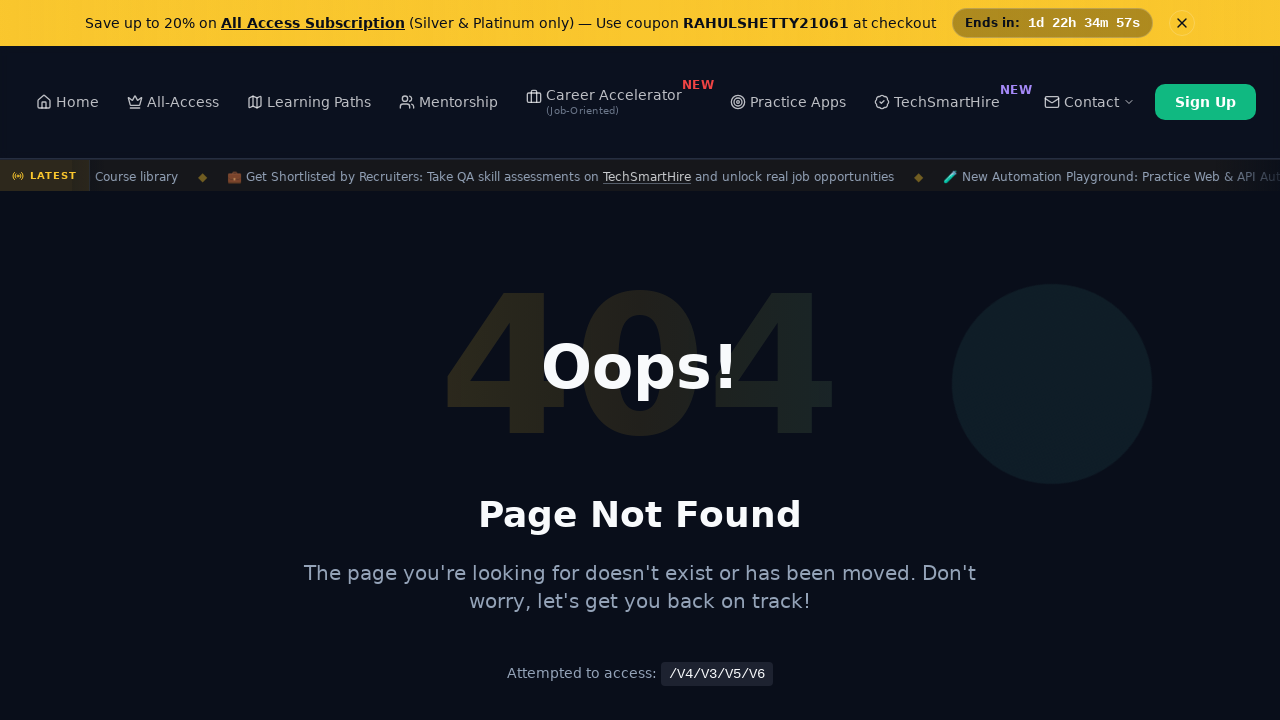

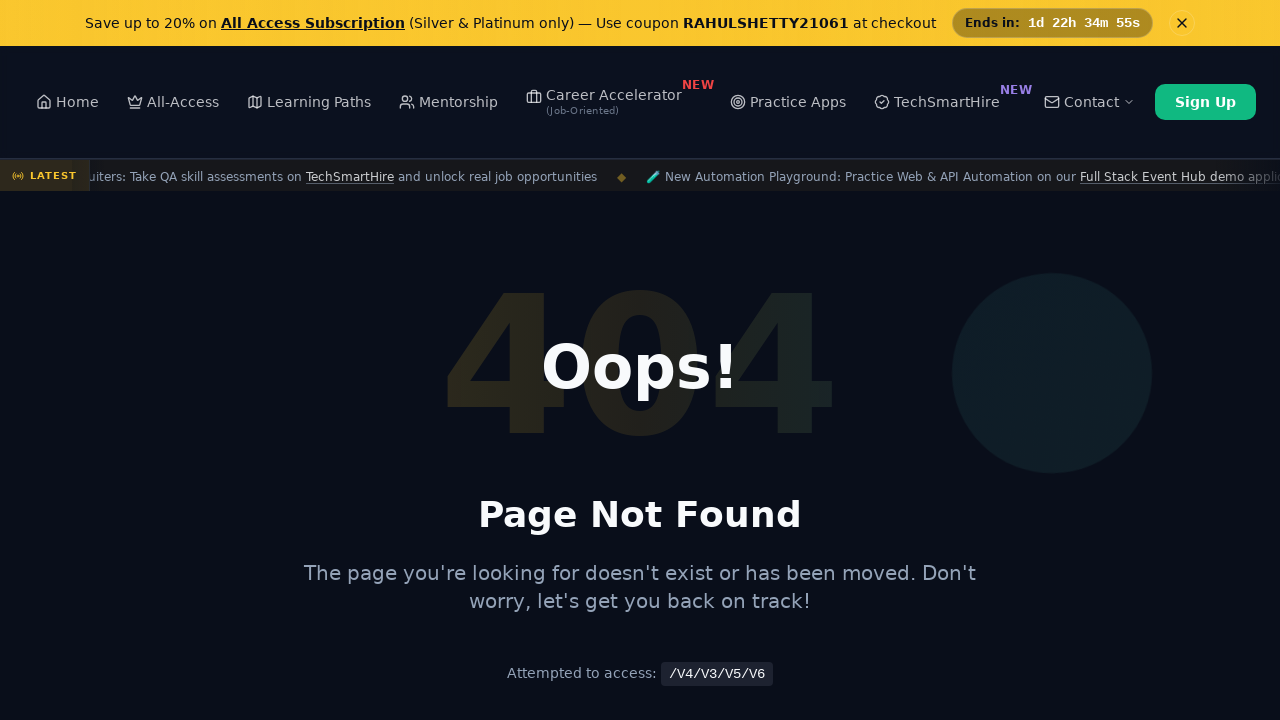